Tests login form validation by submitting a valid username with empty password, verifying the password required error message

Starting URL: https://www.saucedemo.com/

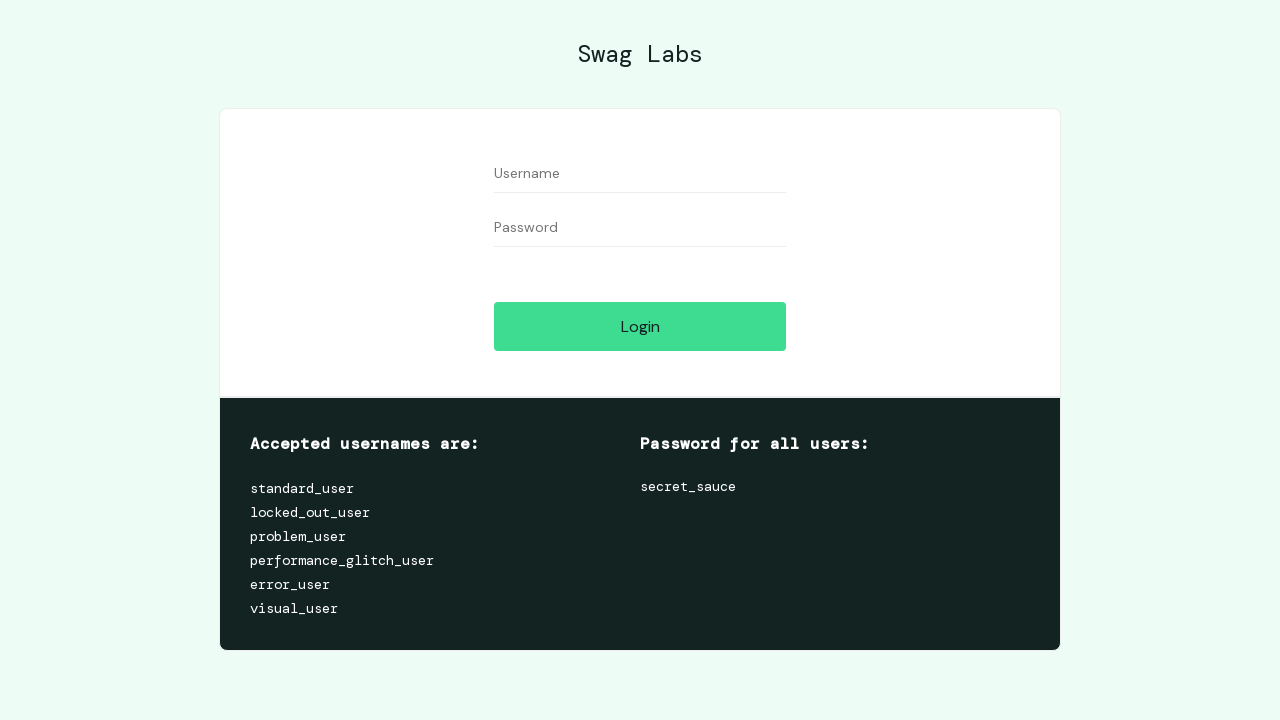

Navigated to login page at https://www.saucedemo.com/
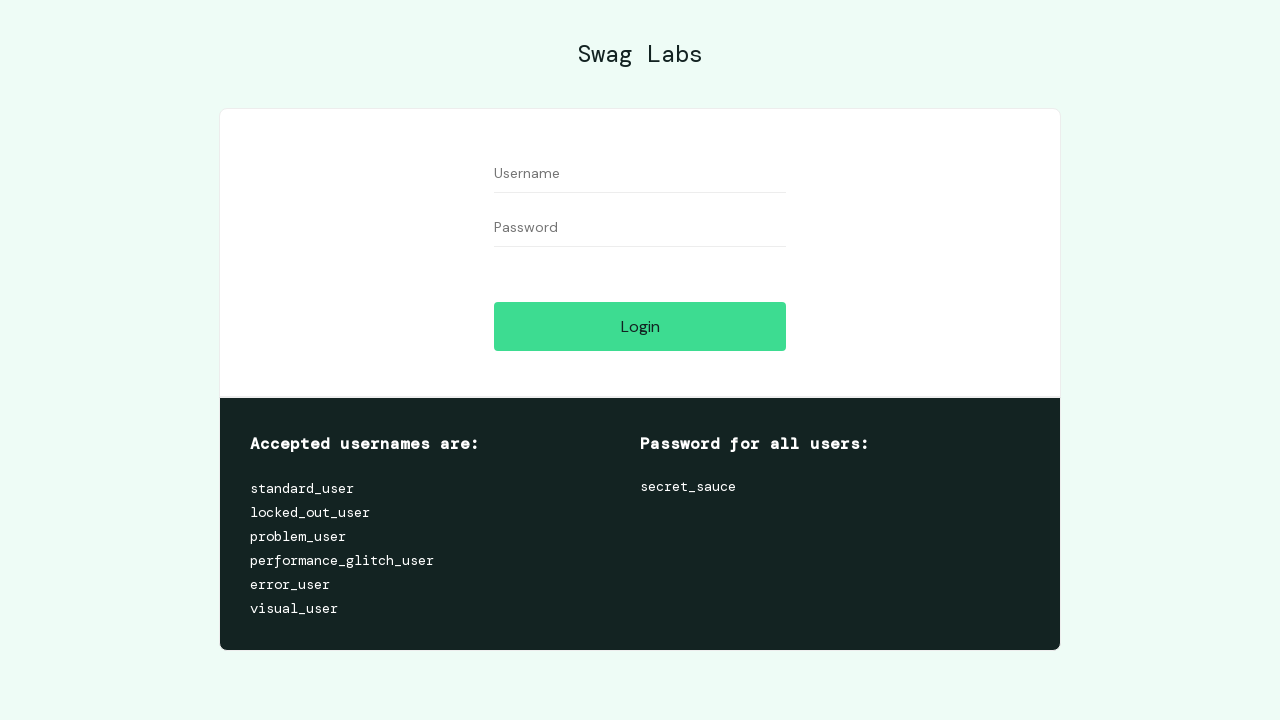

Entered username 'standard_user' in username field on #user-name
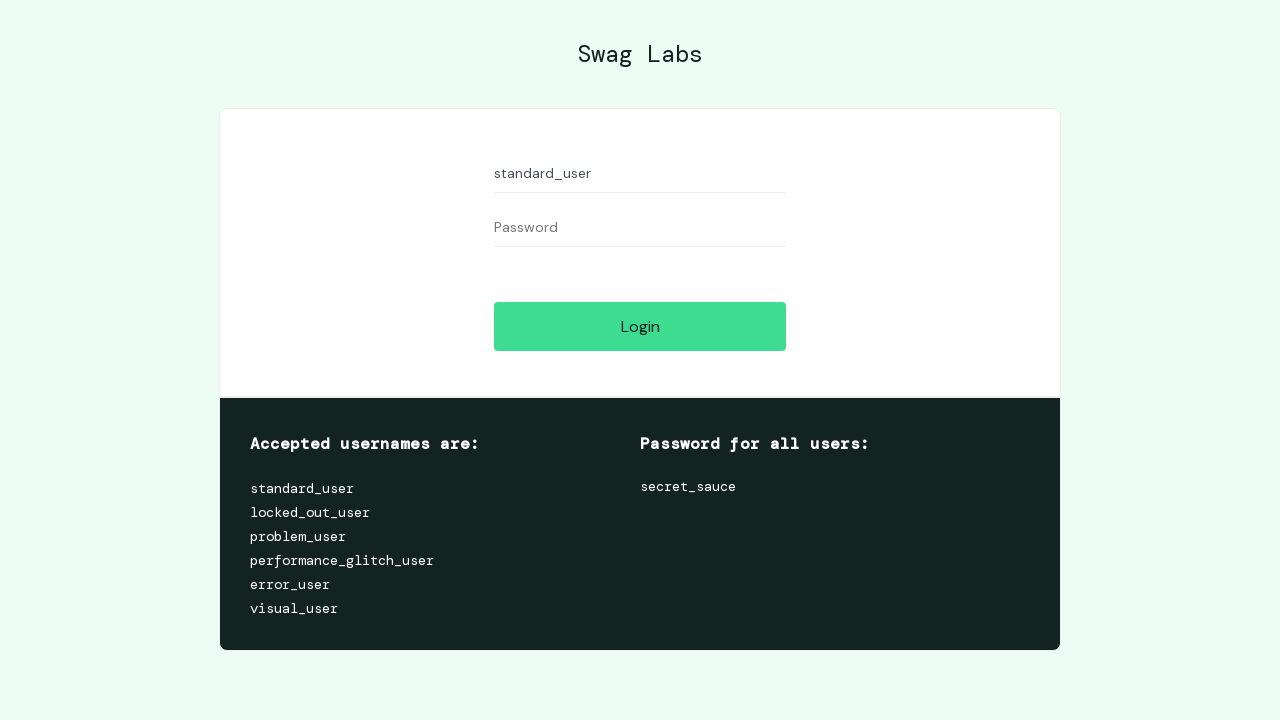

Left password field empty on #password
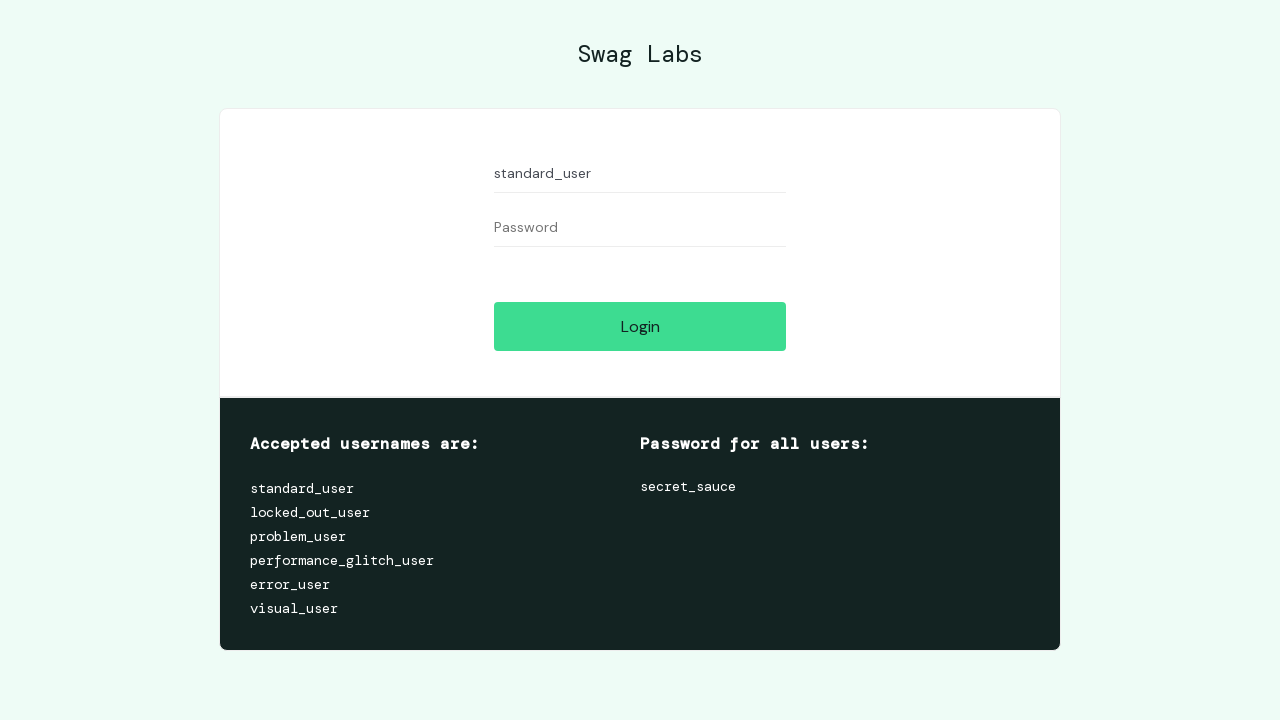

Clicked login button at (640, 326) on #login-button
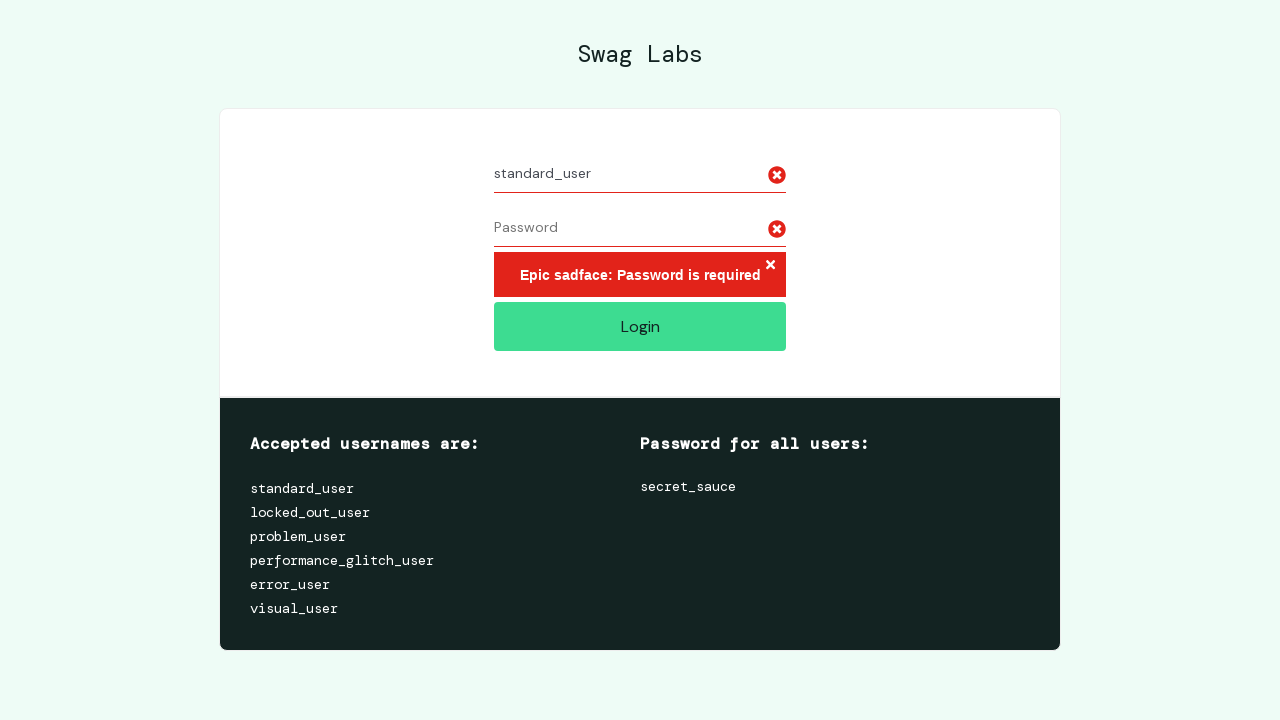

Error message element appeared on page
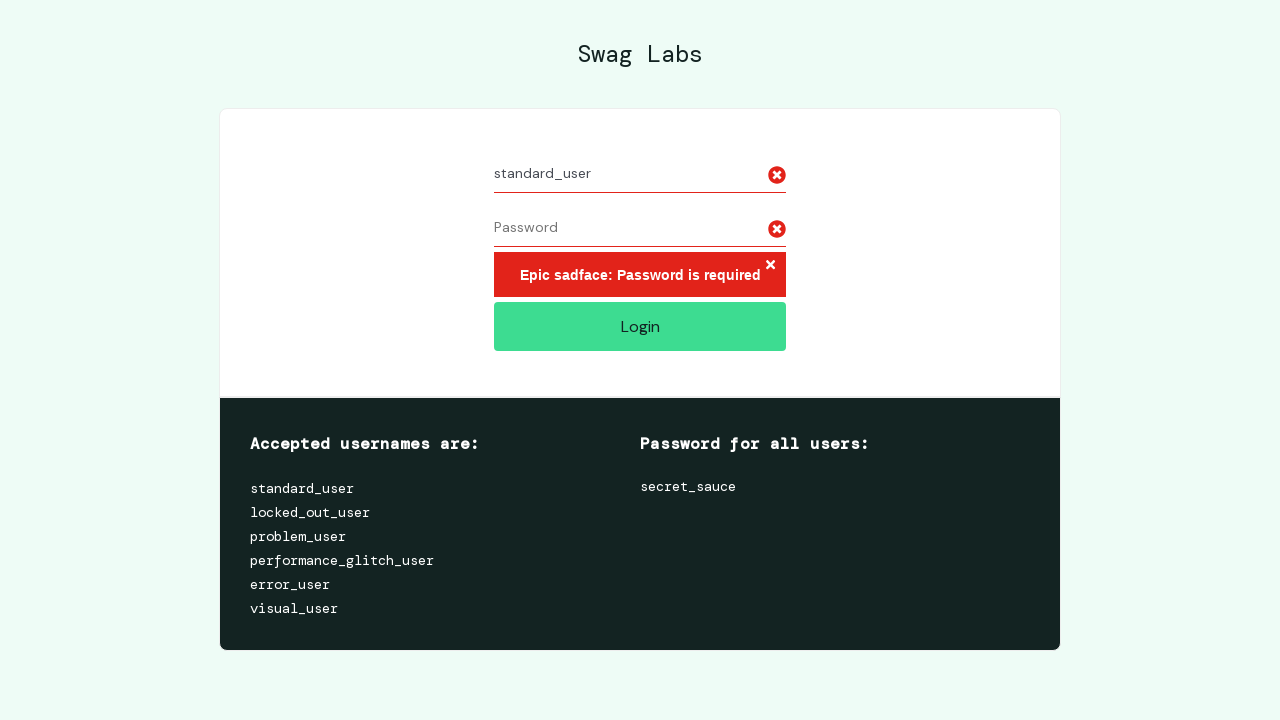

Located error message element
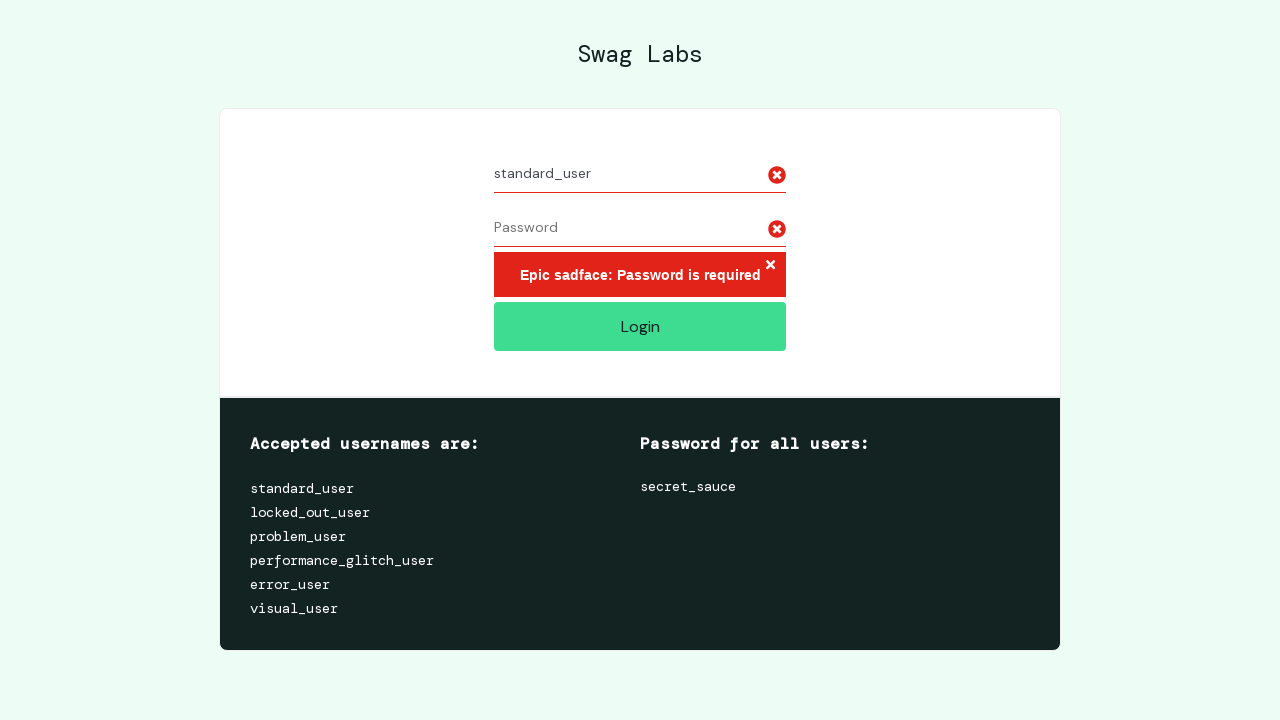

Verified 'Password is required' error message is displayed
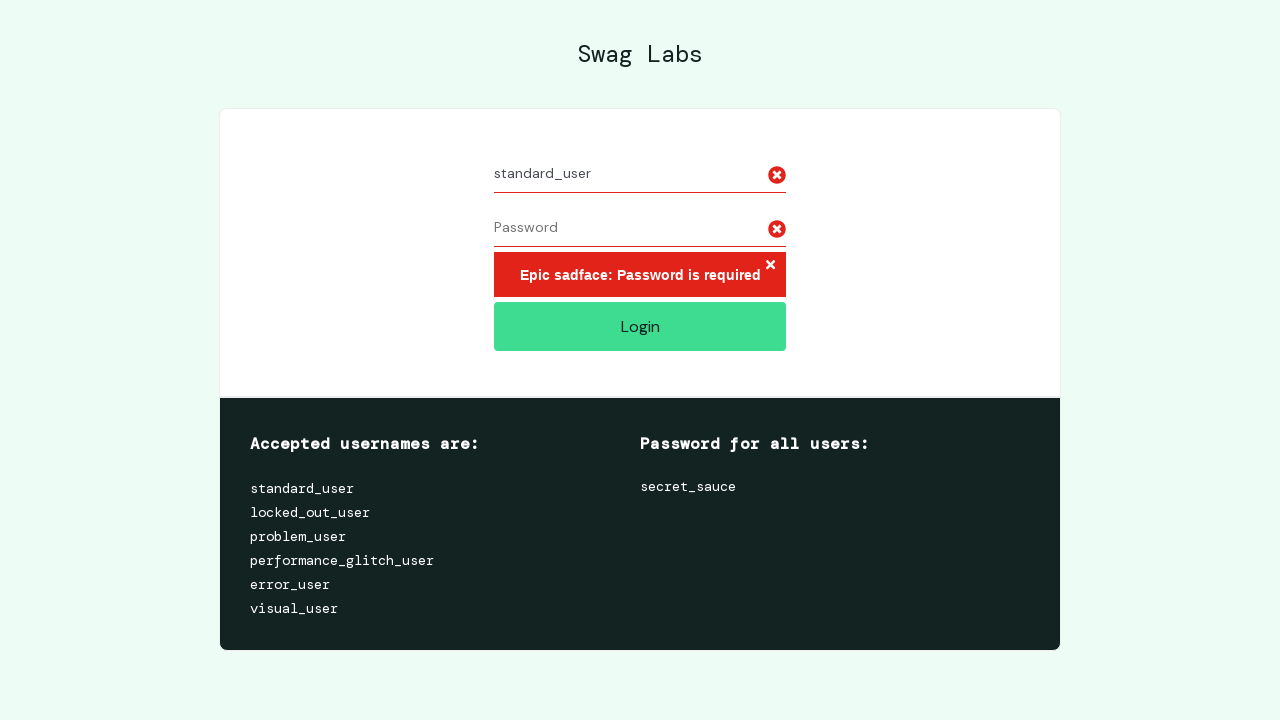

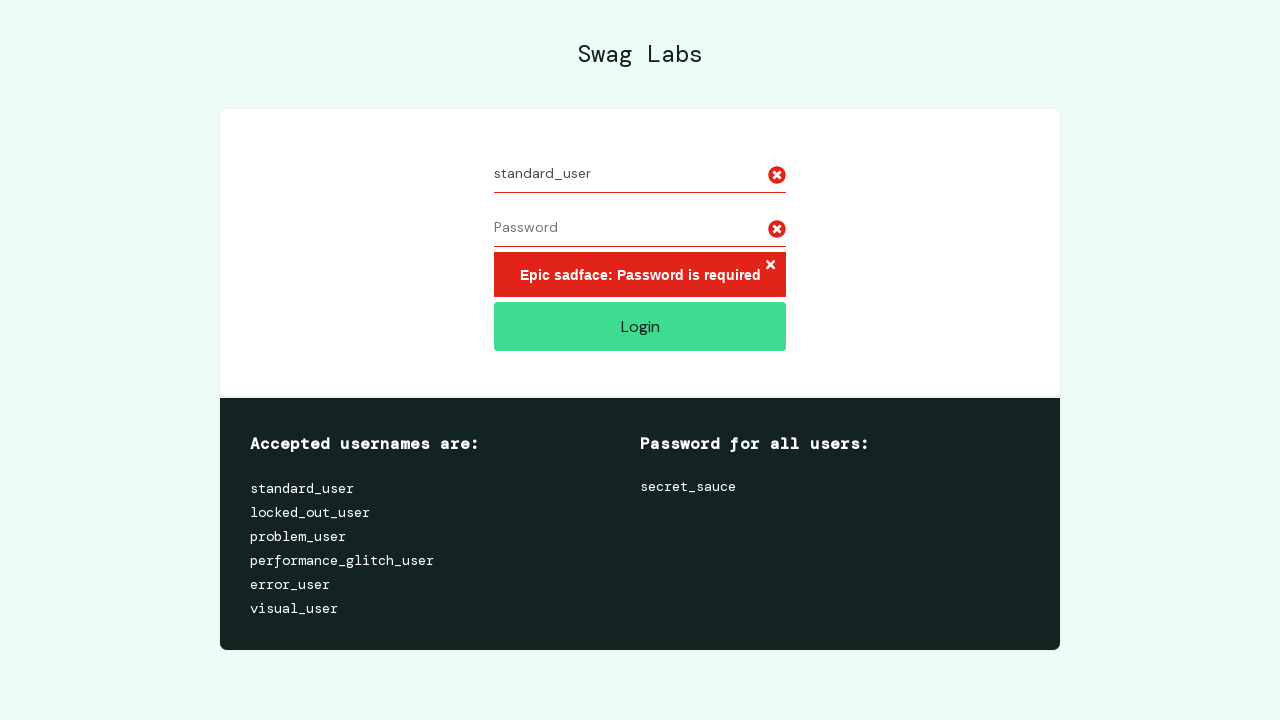